Tests checkbox functionality by ensuring all checkboxes are selected

Starting URL: https://the-internet.herokuapp.com/checkboxes

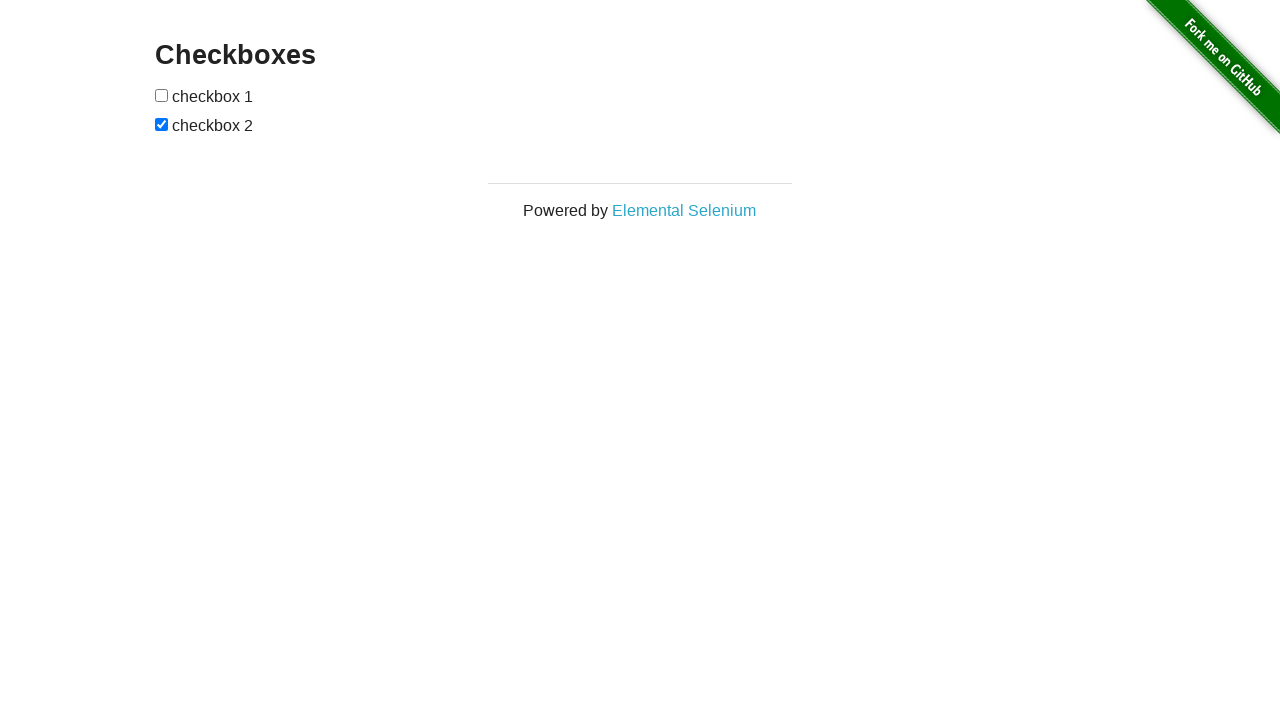

Navigated to checkboxes test page
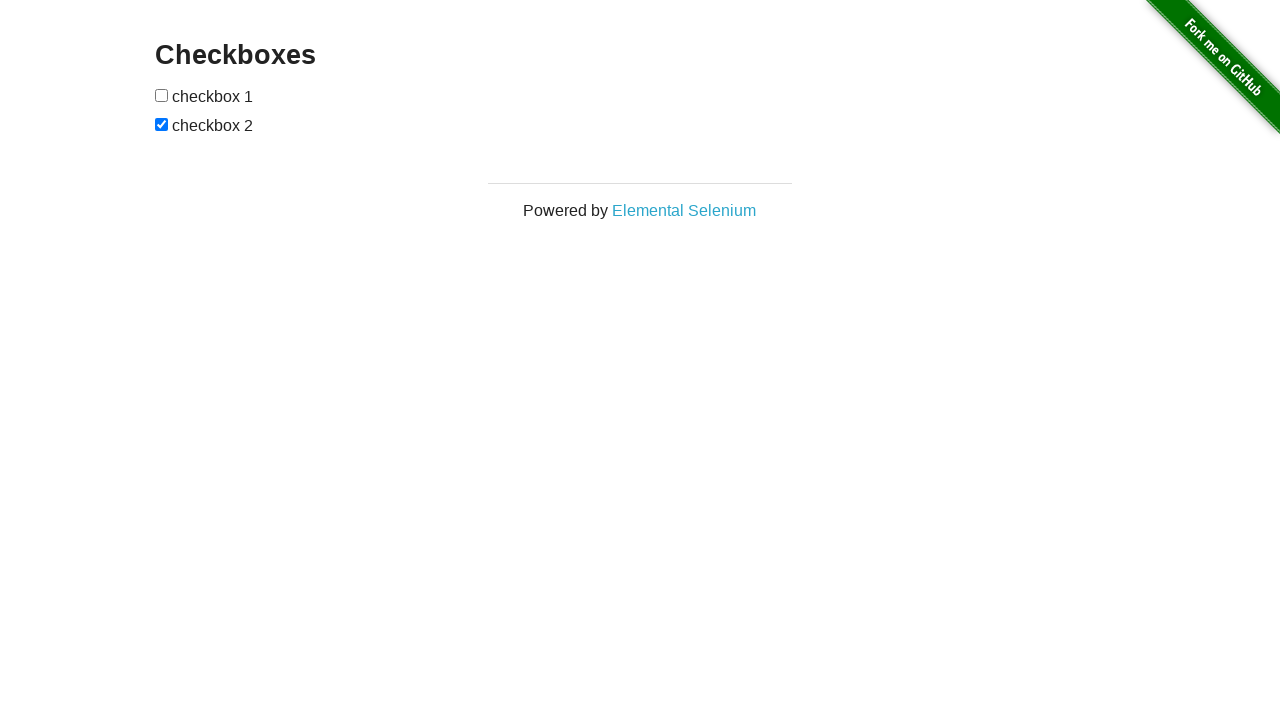

Located all checkbox elements on the page
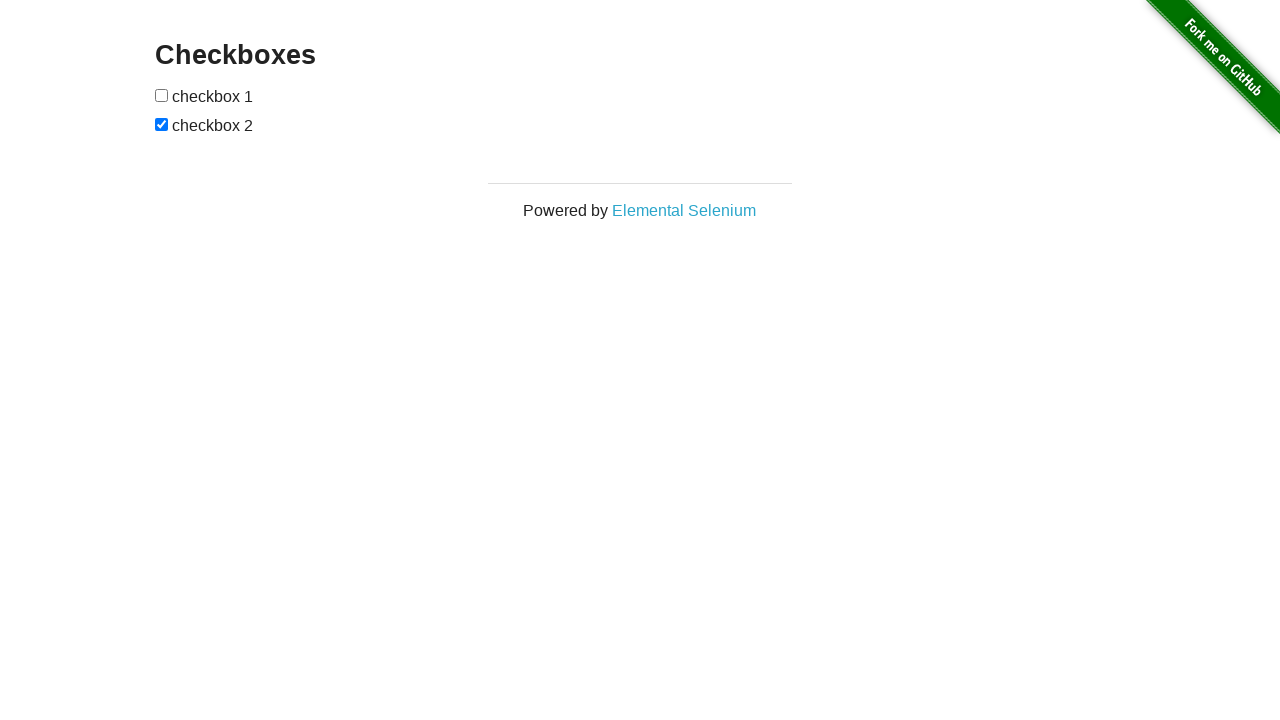

Found 2 checkboxes on the page
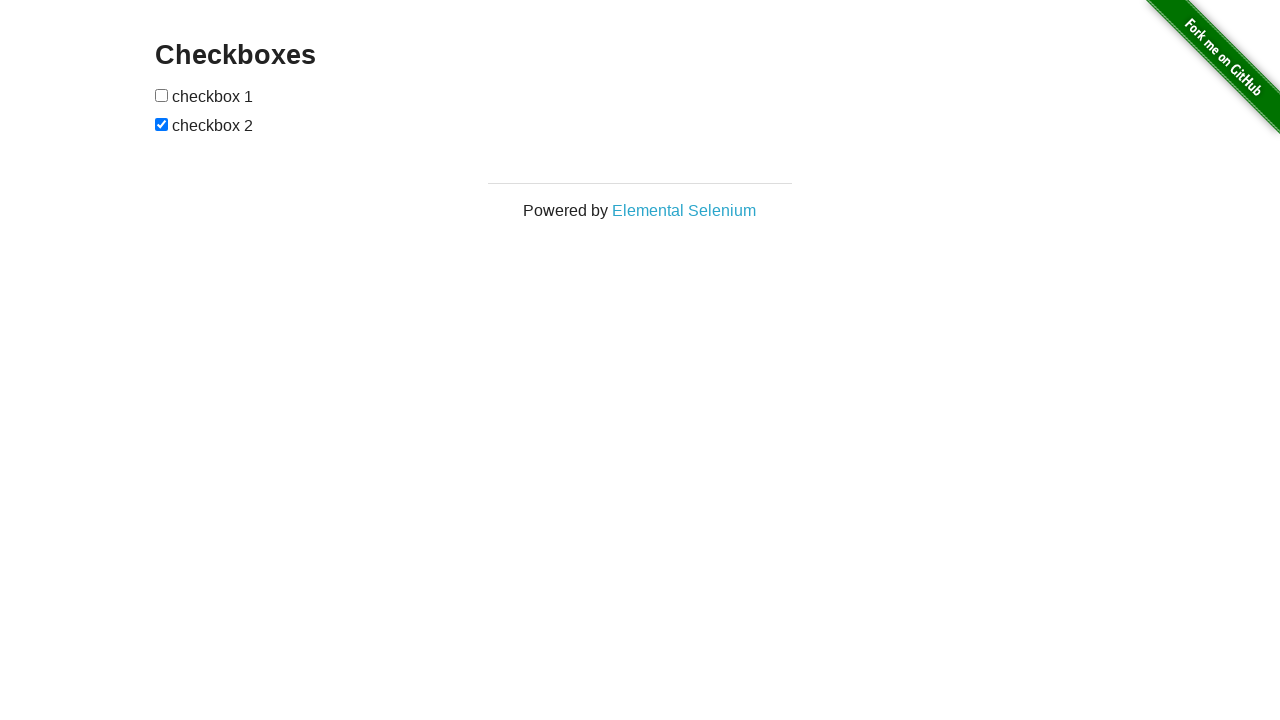

Retrieved checkbox 1 of 2
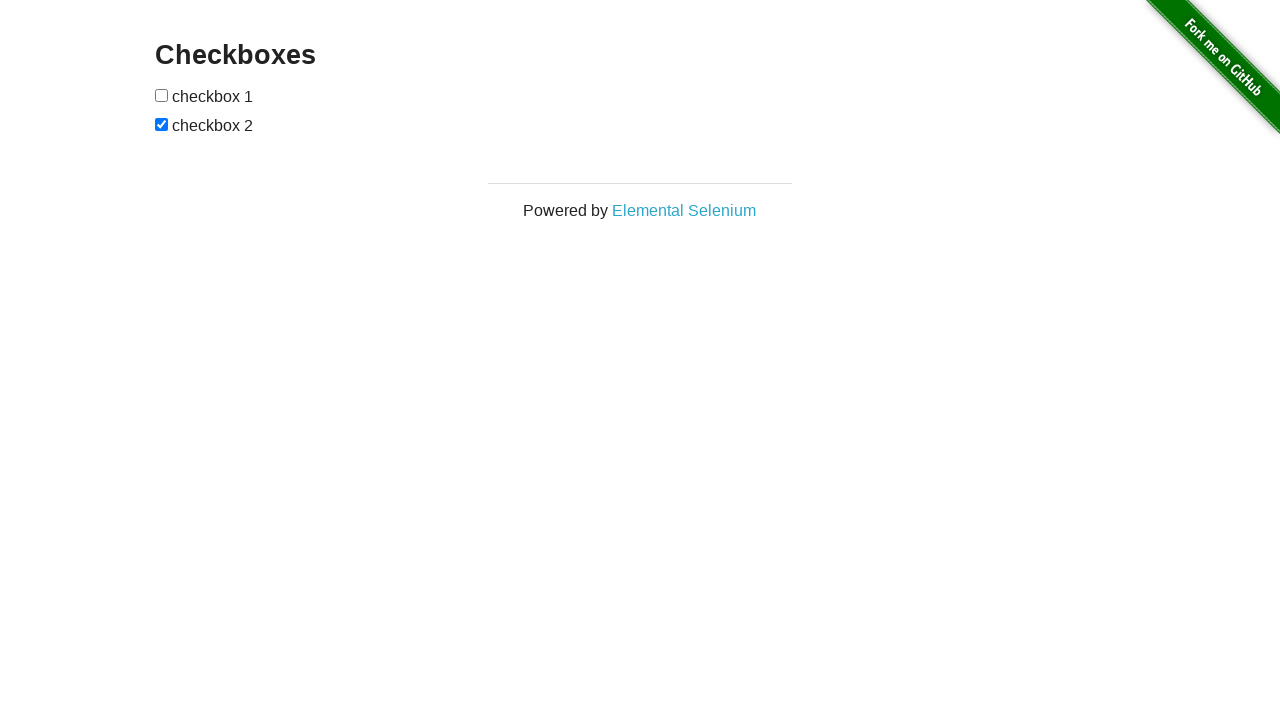

Checkbox 1 was unchecked, proceeding to check it
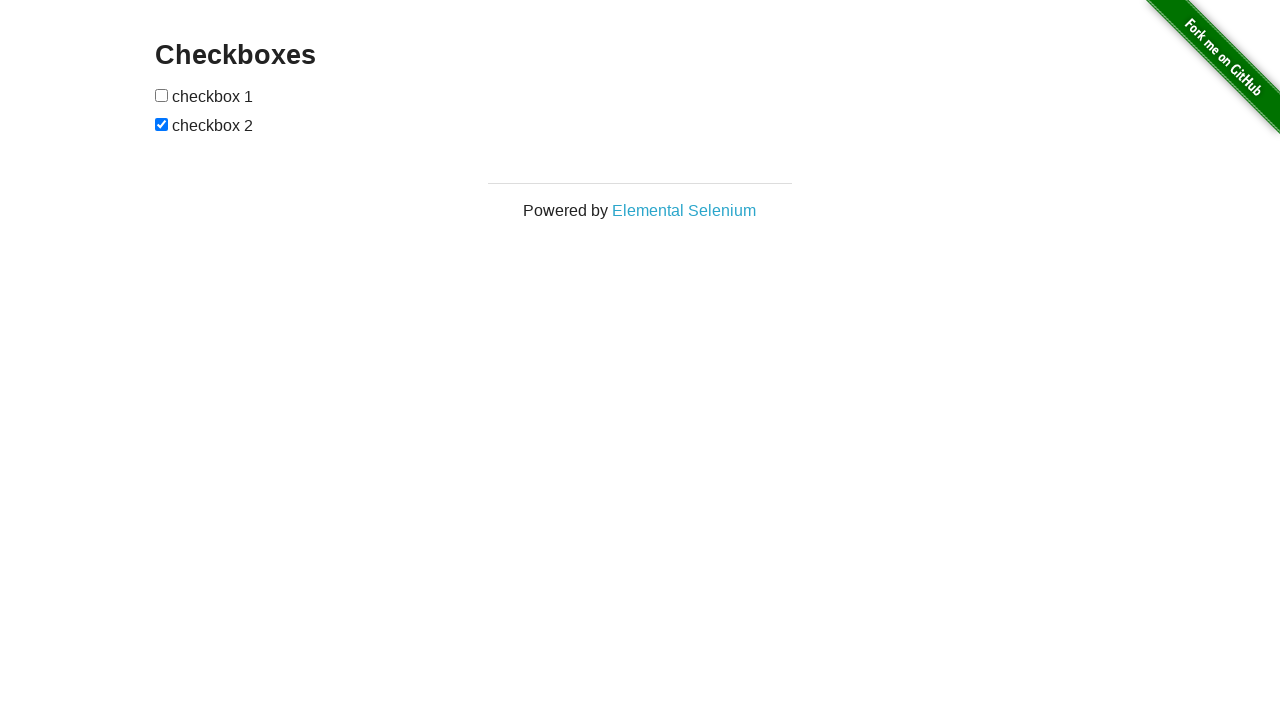

Clicked checkbox 1 to select it at (162, 95) on input[type='checkbox'] >> nth=0
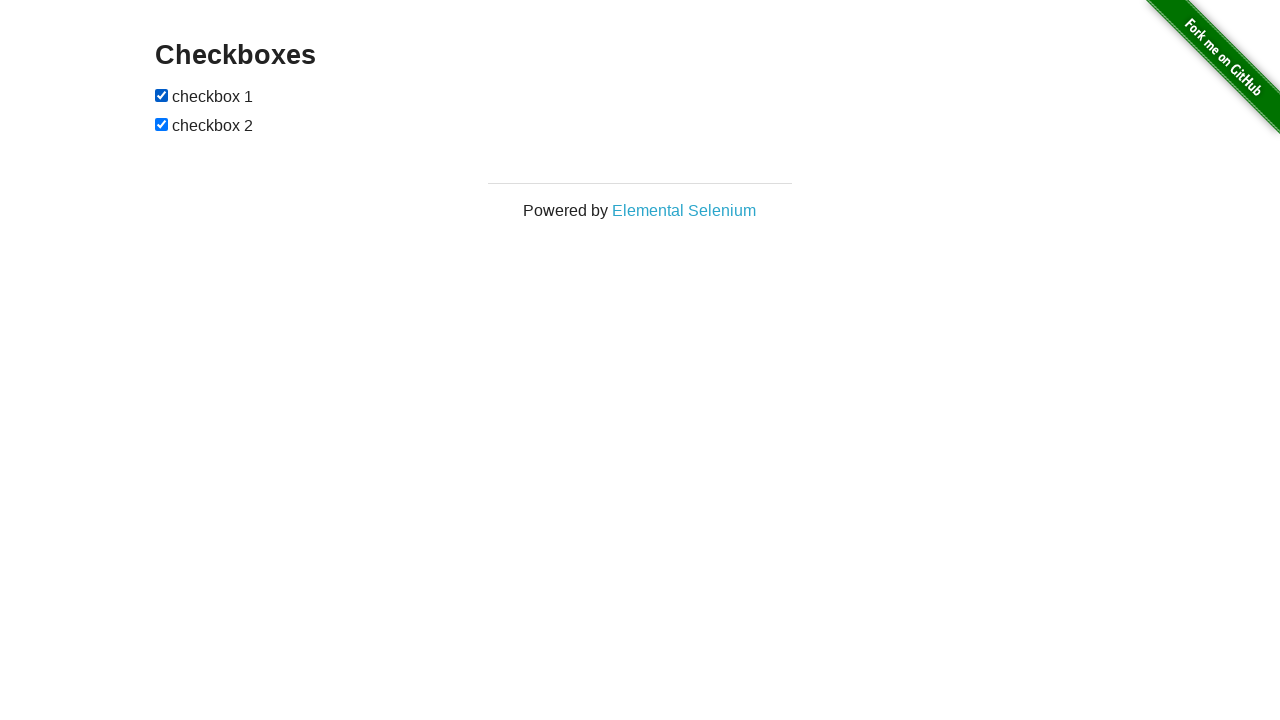

Verified checkbox 1 is now selected
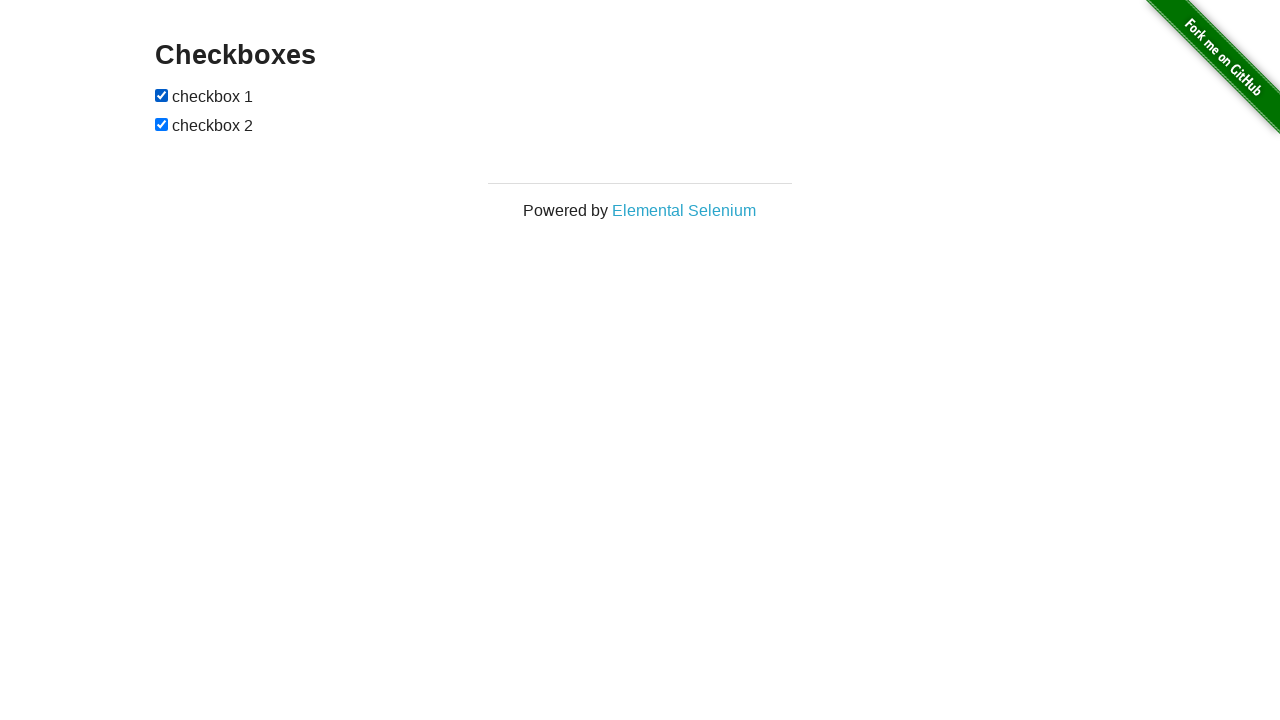

Retrieved checkbox 2 of 2
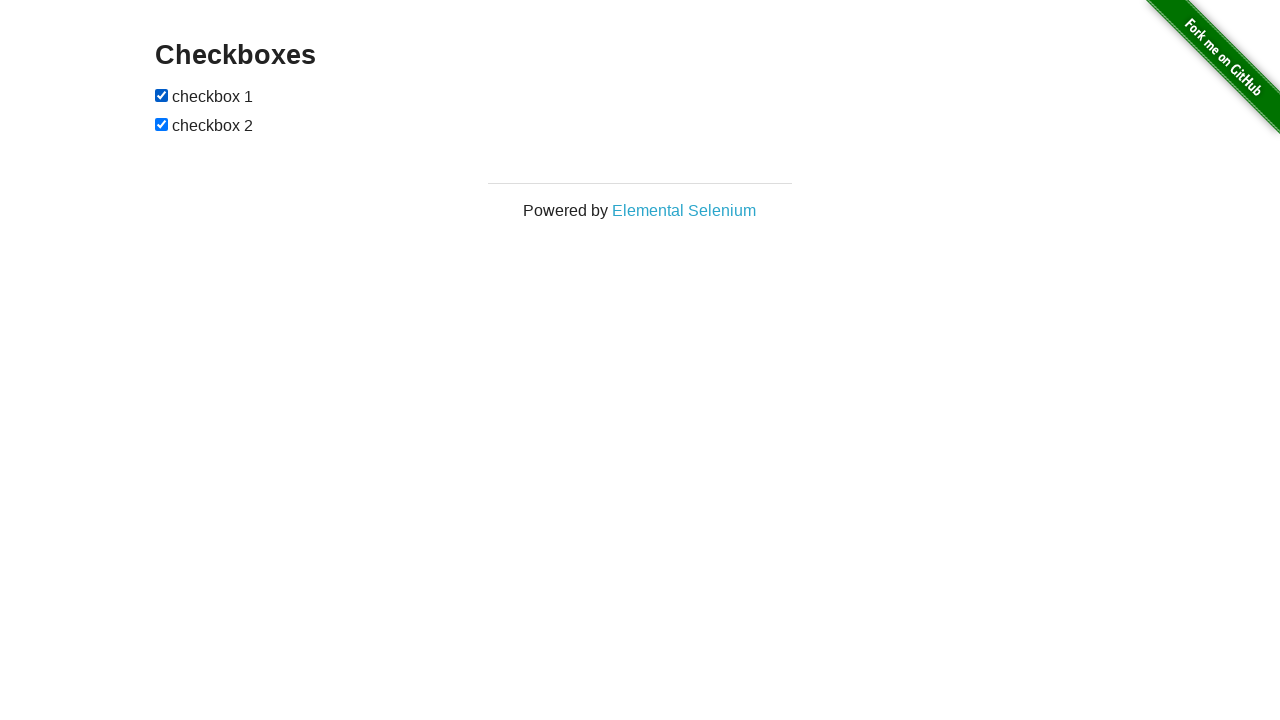

Verified checkbox 2 is now selected
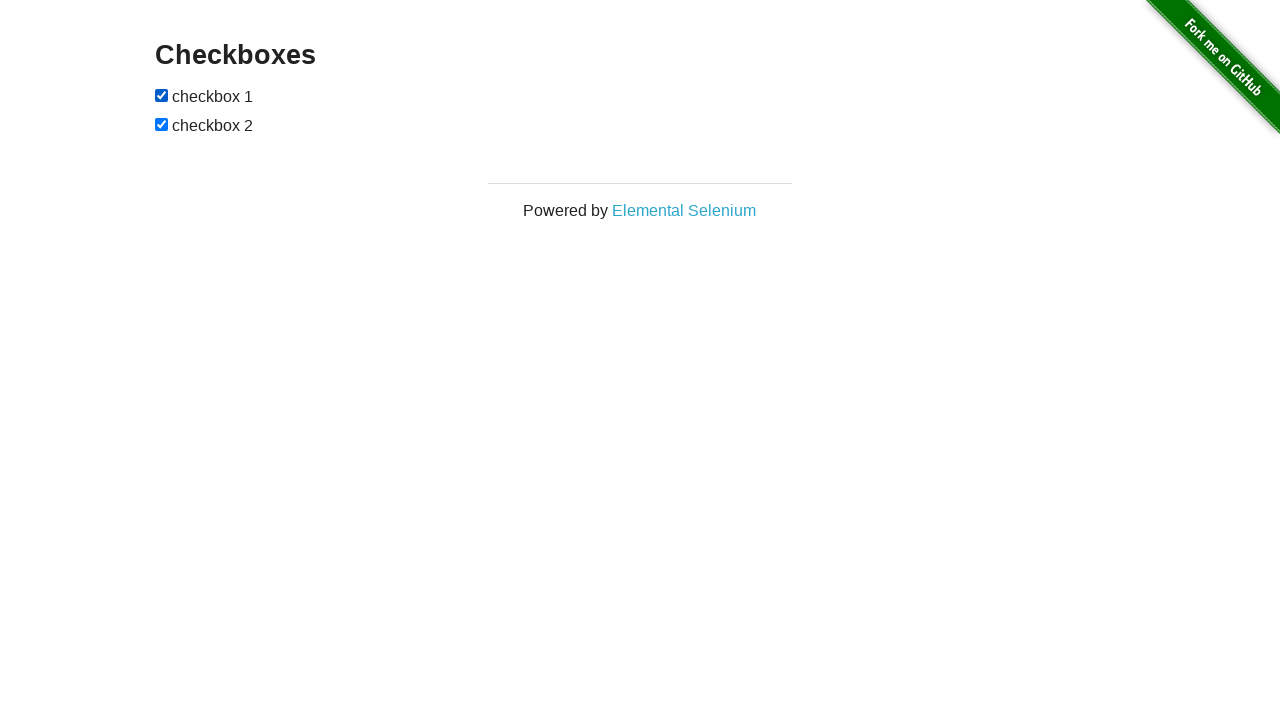

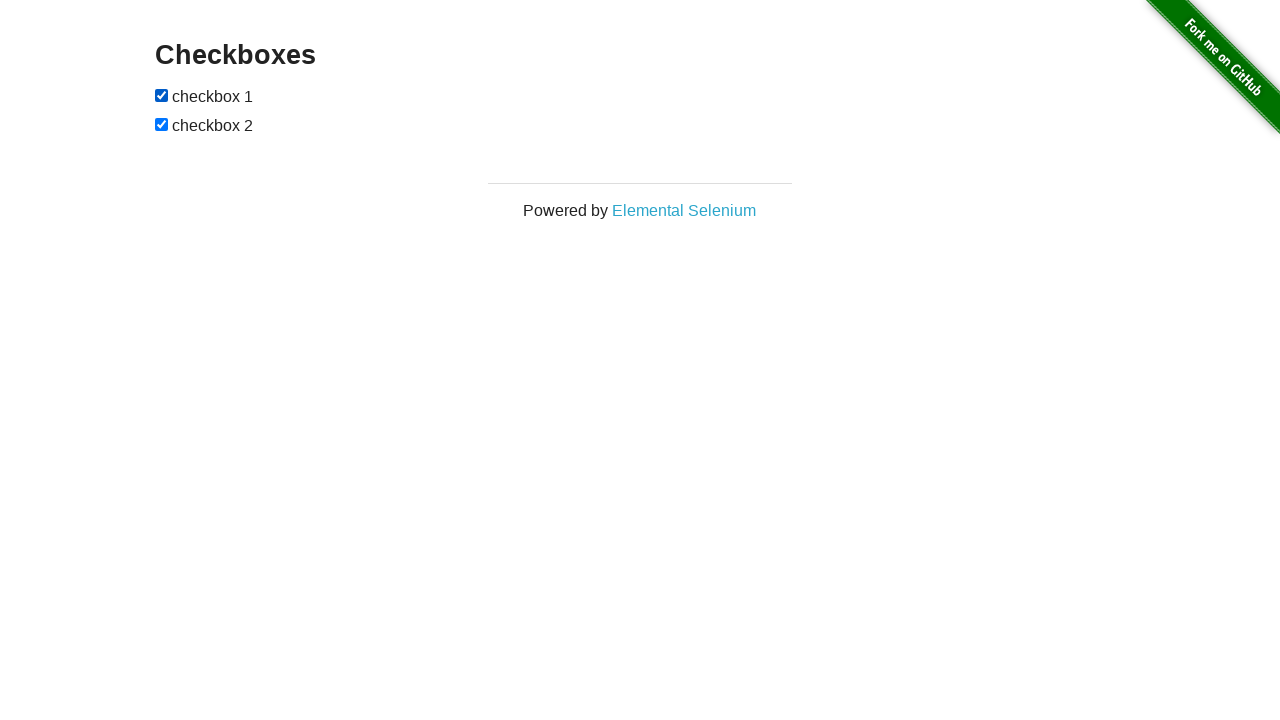